Tests jQuery UI Selectable widget functionality by performing multi-select operations with Ctrl+click, single click selection, and click-and-drag selection on list items within an iframe.

Starting URL: https://jqueryui.com/selectable/

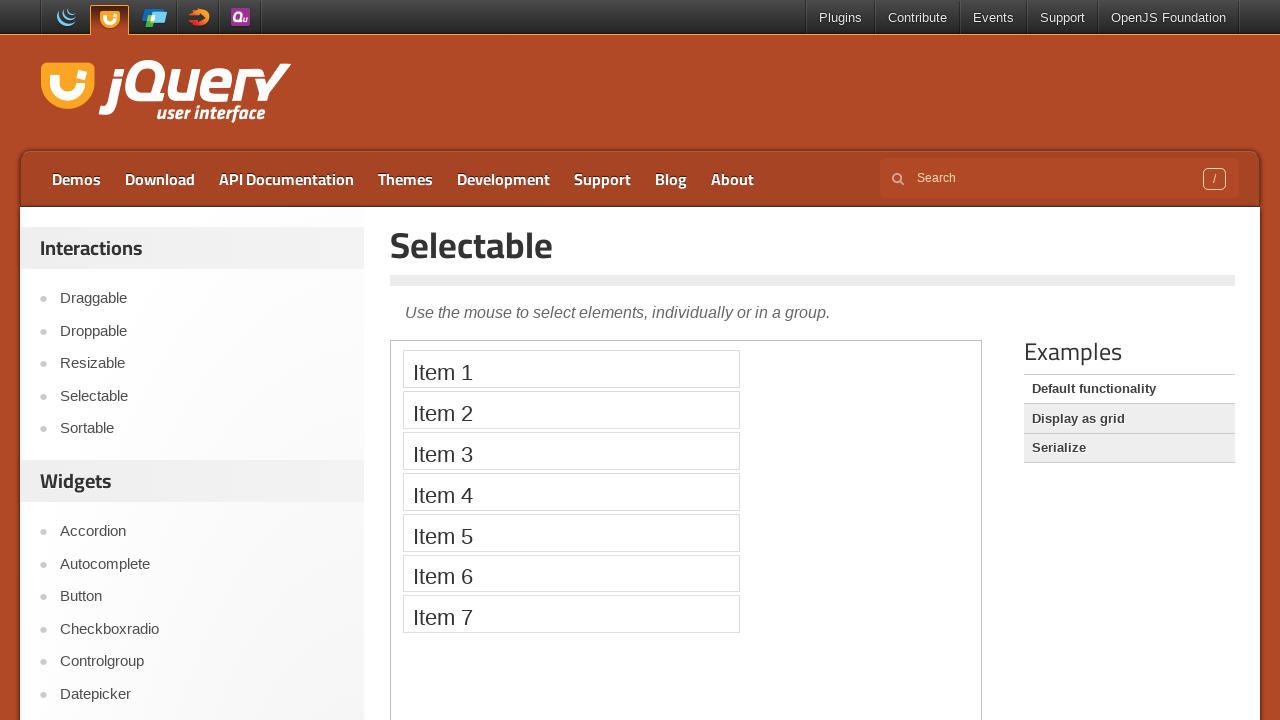

Located iframe containing selectable demo
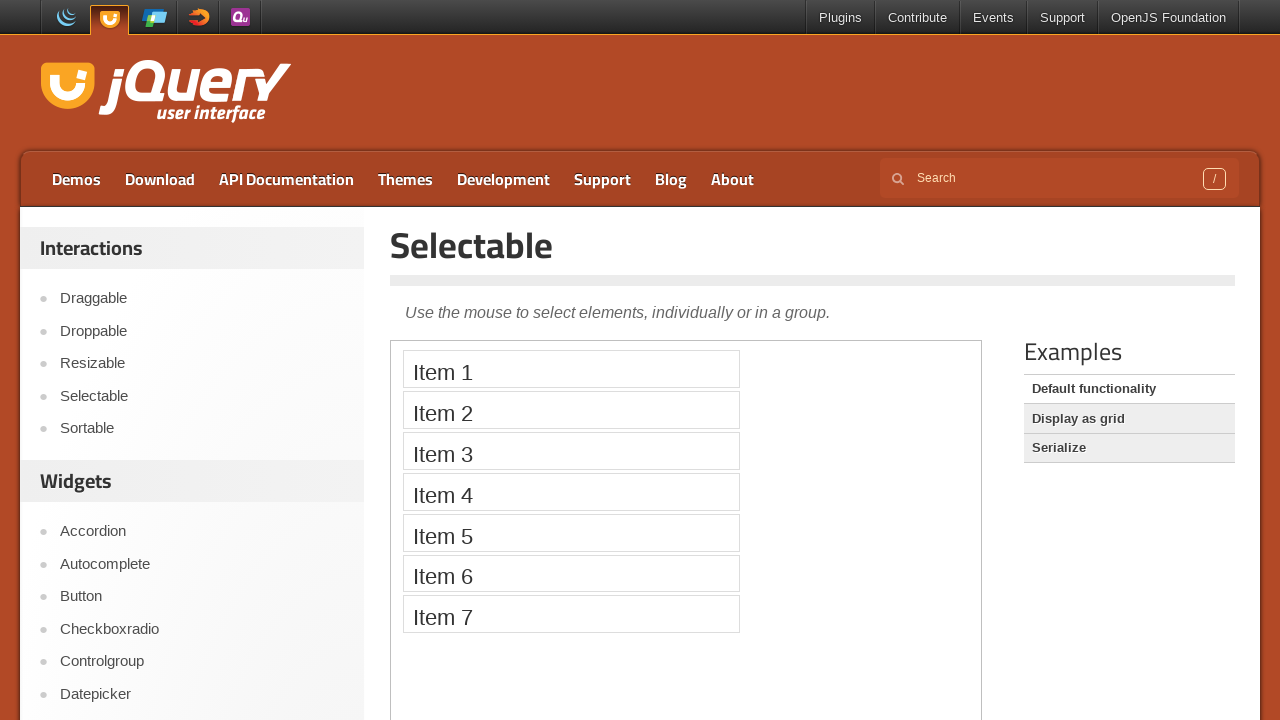

Ctrl+clicked Item 1 to add to selection at (571, 369) on iframe.demo-frame >> internal:control=enter-frame >> xpath=//li[text()='Item 1']
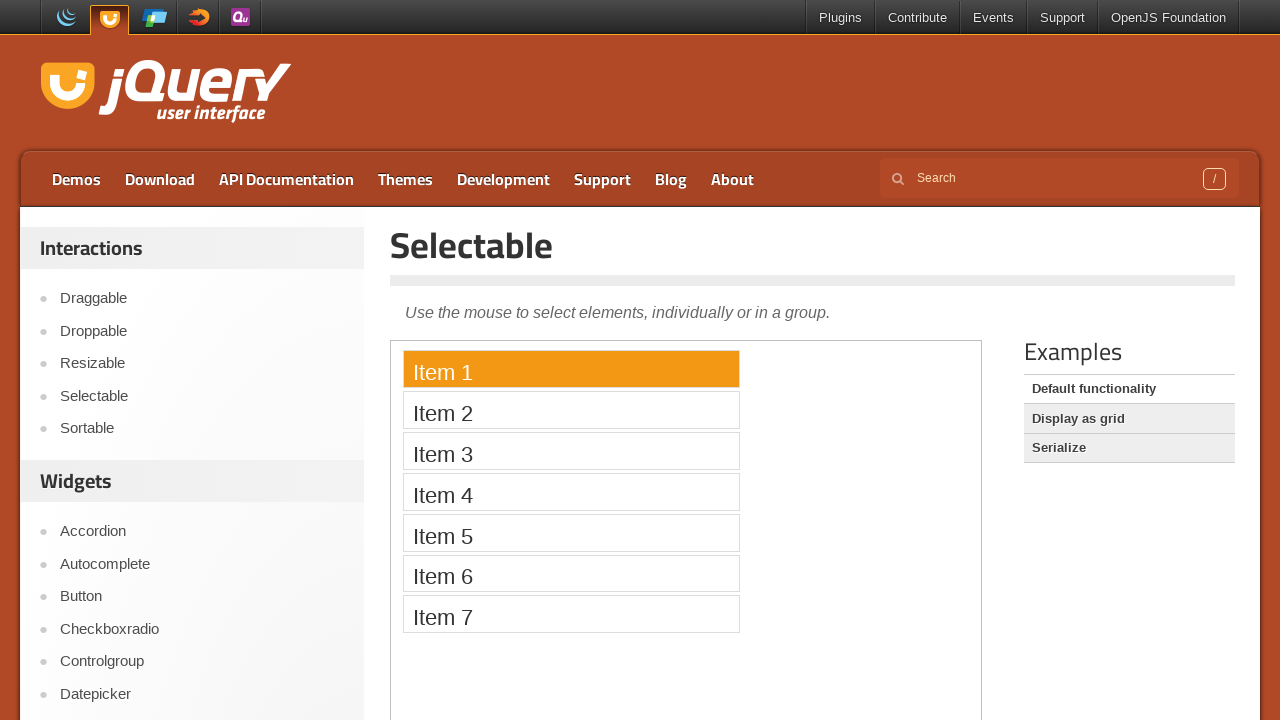

Ctrl+clicked Item 3 to add to selection at (571, 451) on iframe.demo-frame >> internal:control=enter-frame >> xpath=//li[text()='Item 3']
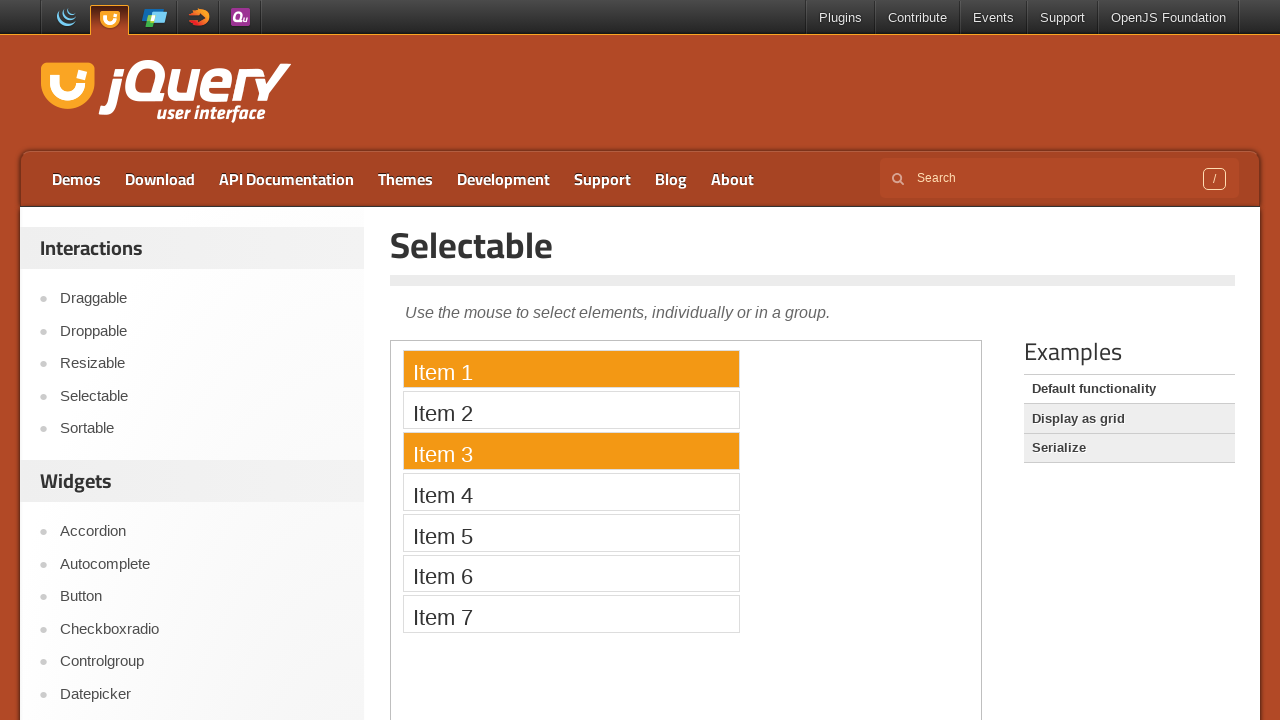

Ctrl+clicked Item 5 to add to selection at (571, 532) on iframe.demo-frame >> internal:control=enter-frame >> xpath=//li[text()='Item 5']
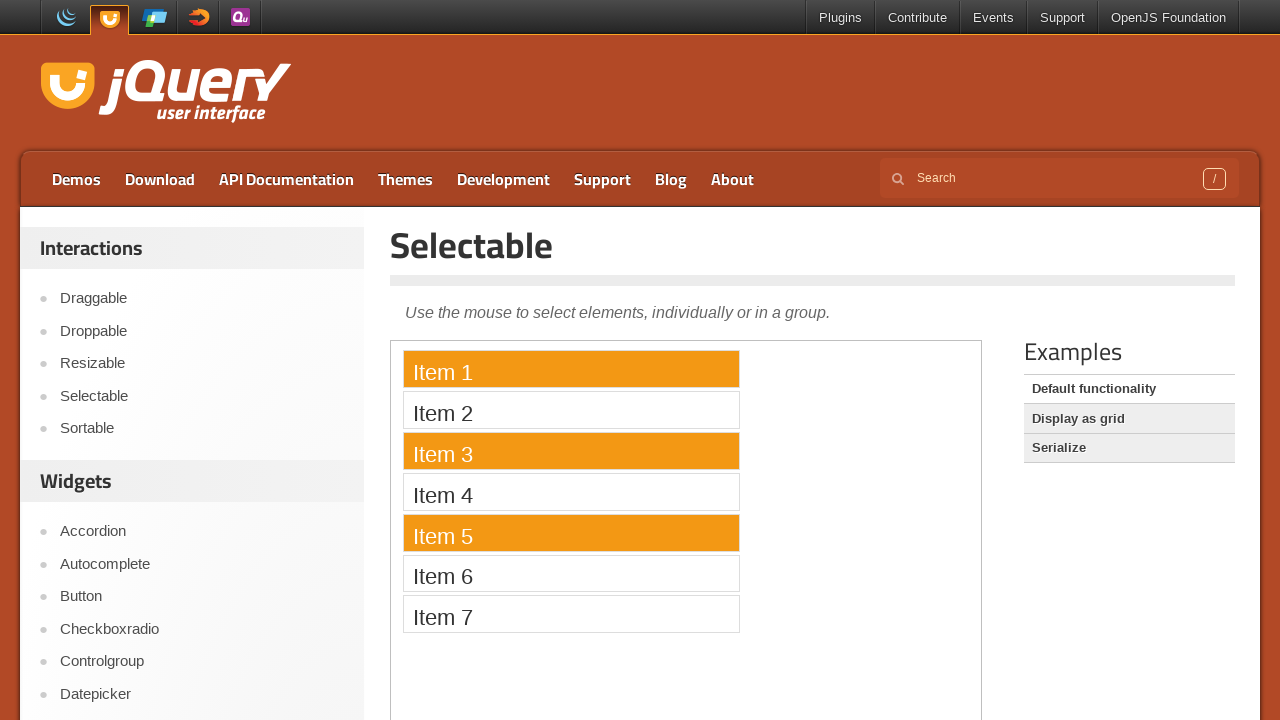

Clicked Item 2 for single selection, clearing previous selections at (571, 410) on iframe.demo-frame >> internal:control=enter-frame >> xpath=//li[text()='Item 2']
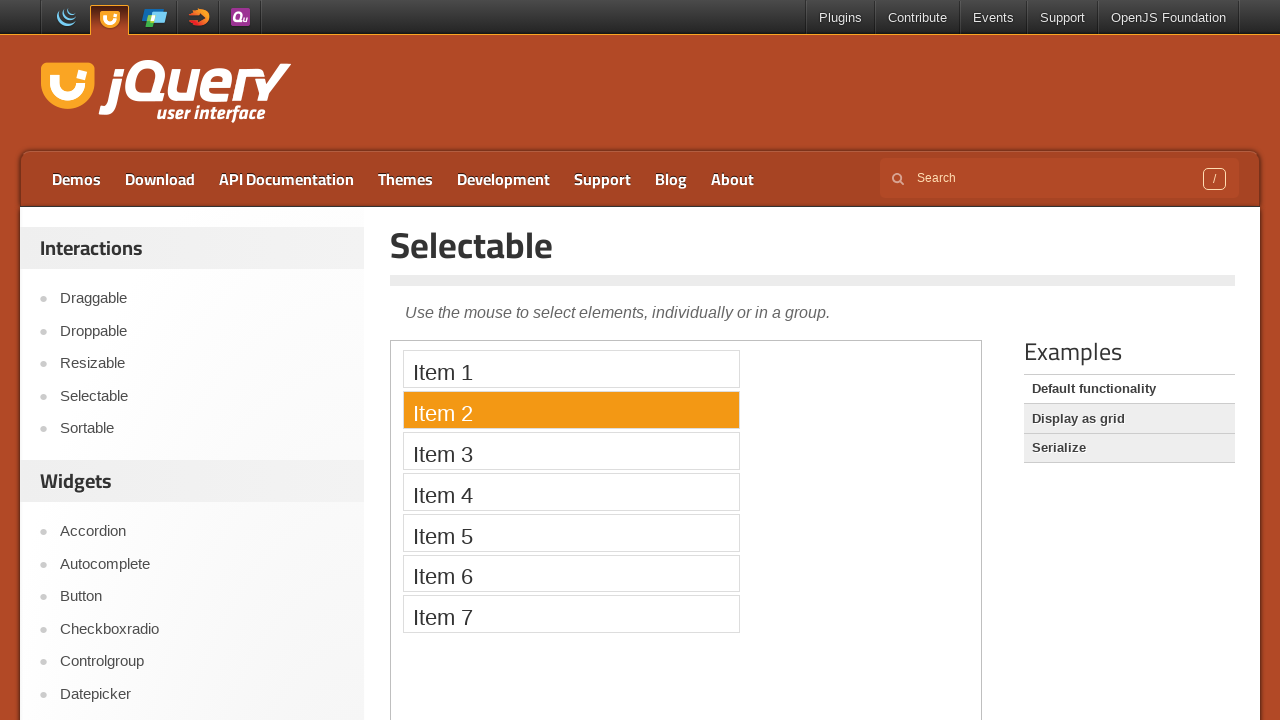

Retrieved bounding boxes for Item 2 and Item 5
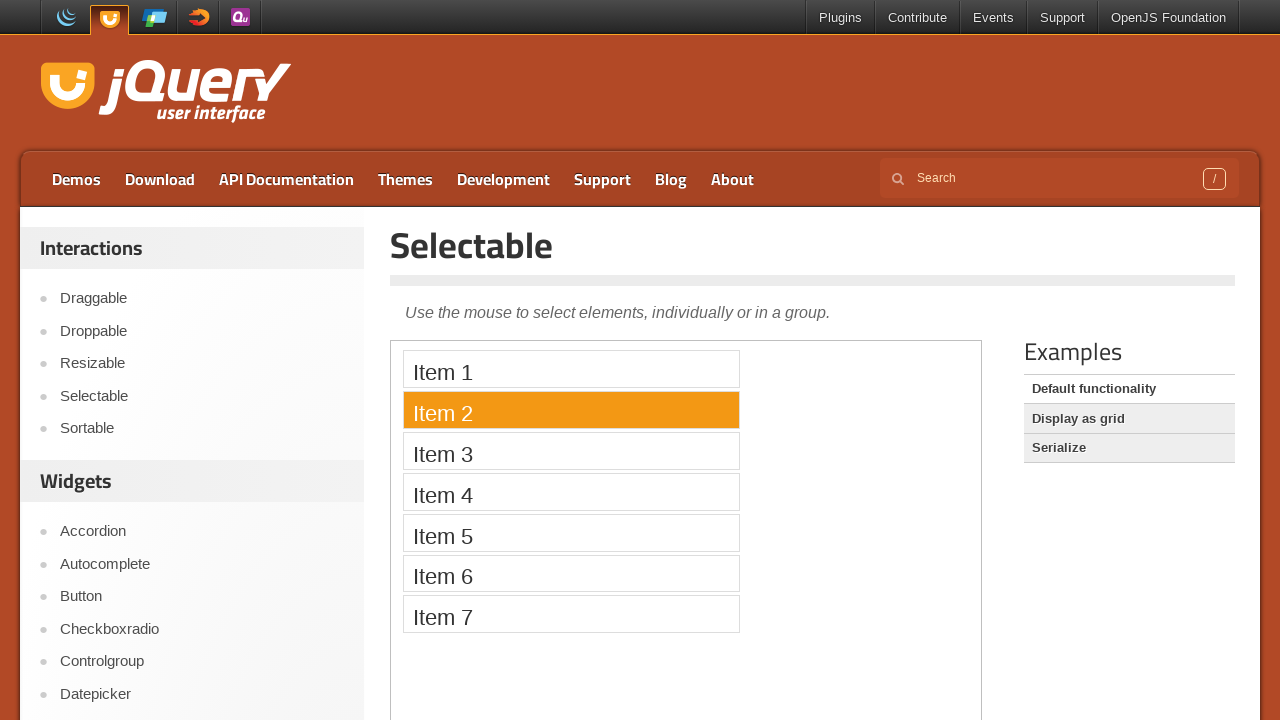

Moved mouse to center of Item 2 at (571, 410)
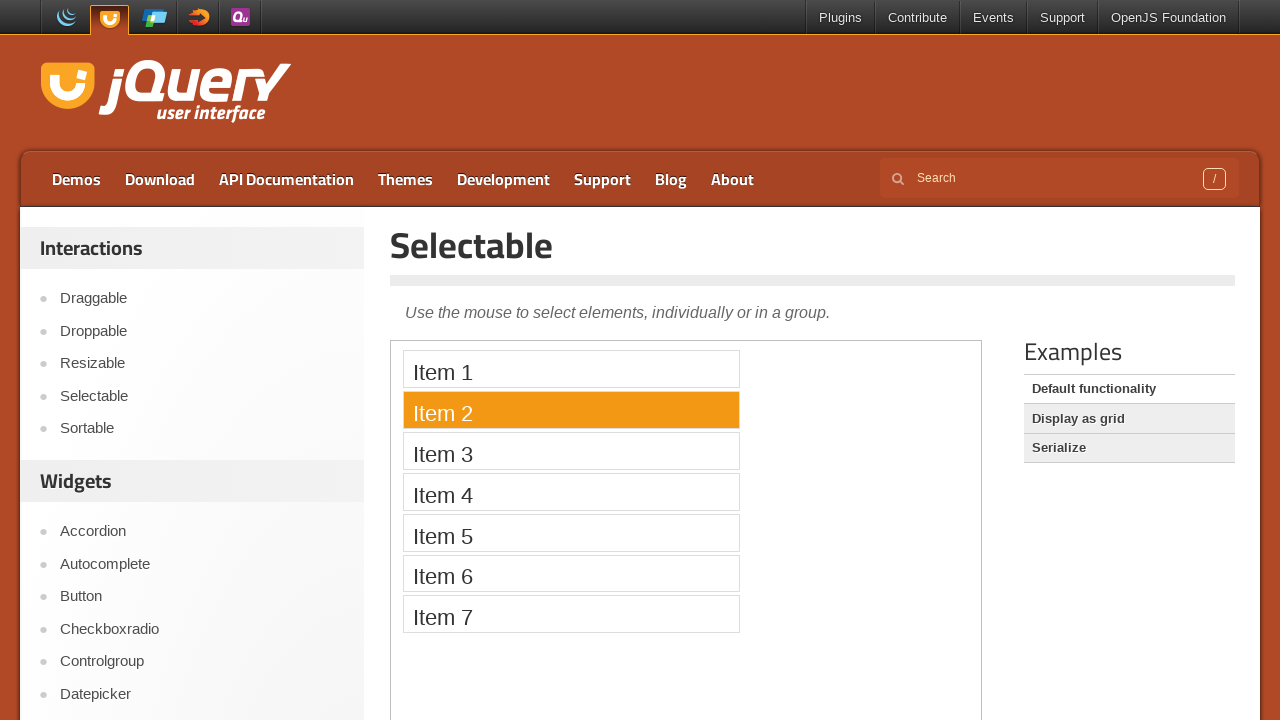

Pressed mouse button down at Item 2 at (571, 410)
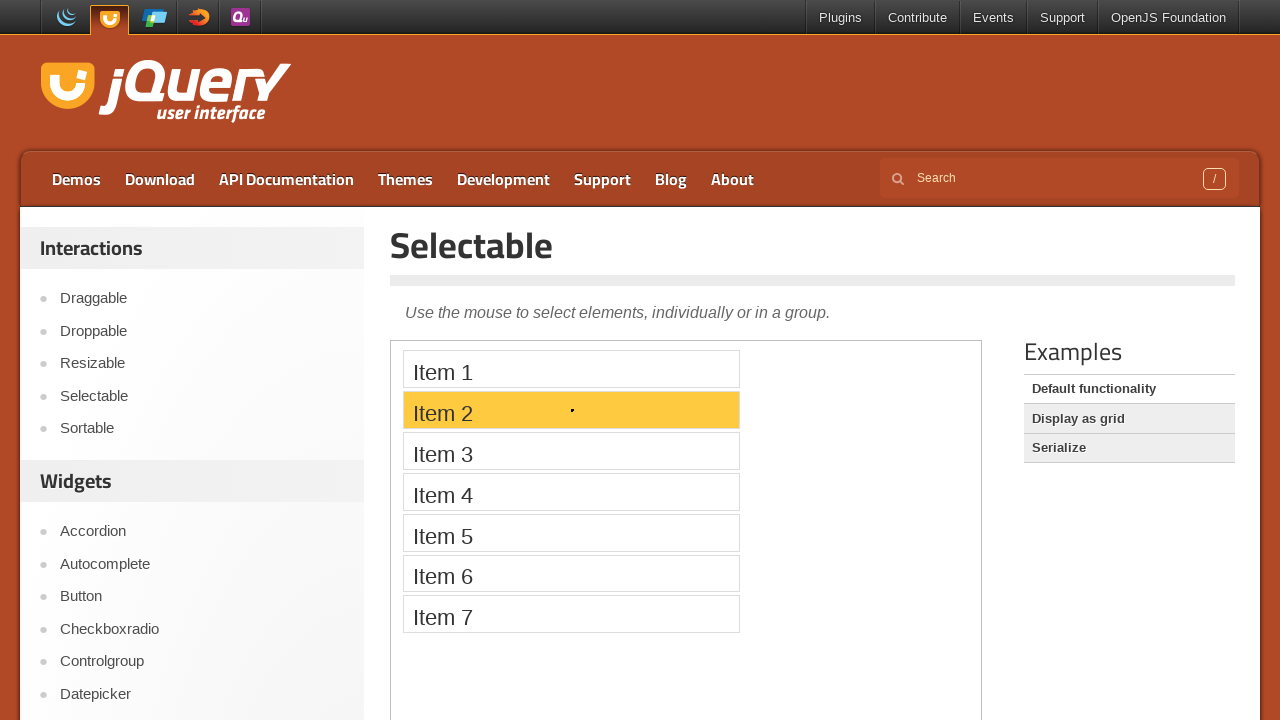

Dragged mouse to center of Item 5 at (571, 532)
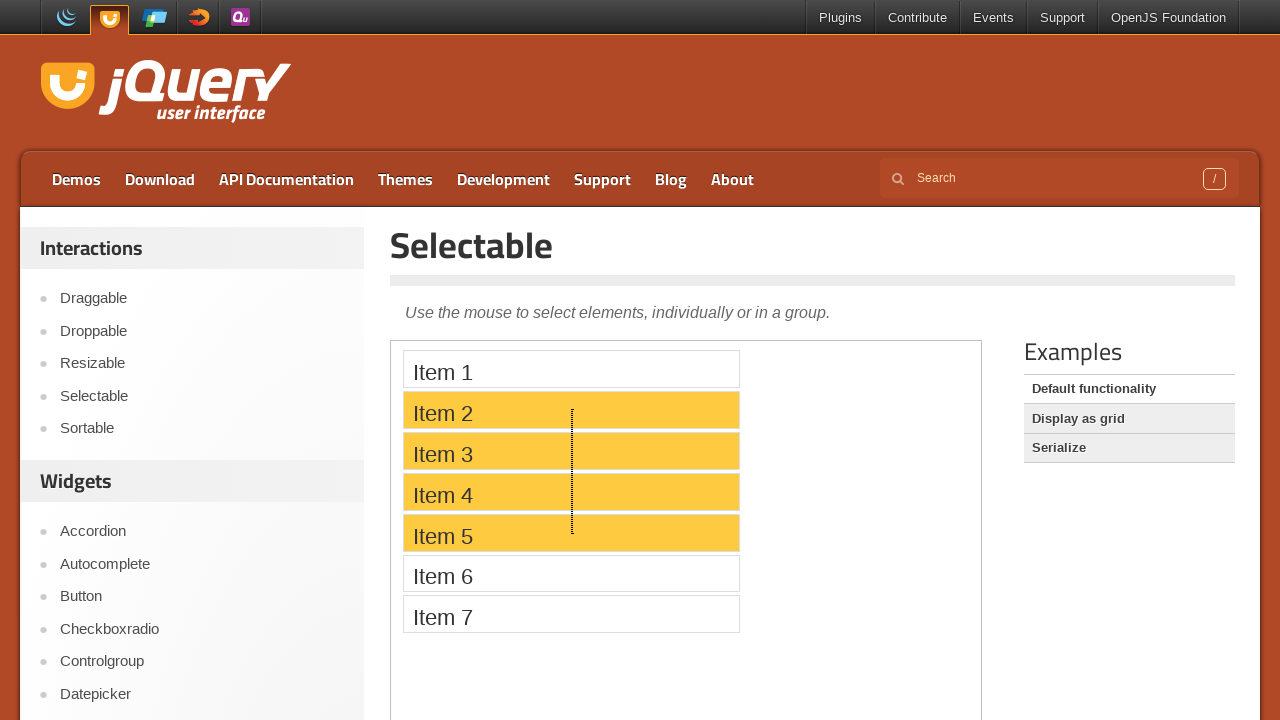

Released mouse button to complete drag selection from Item 2 to Item 5 at (571, 532)
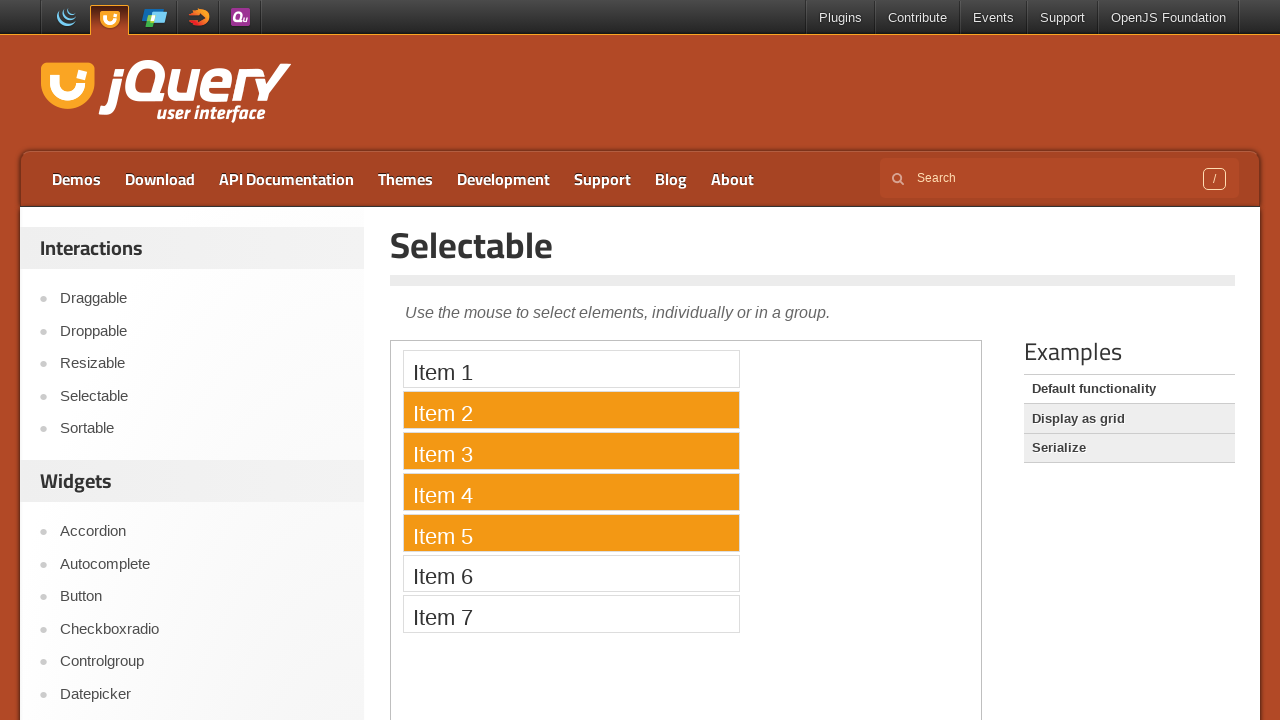

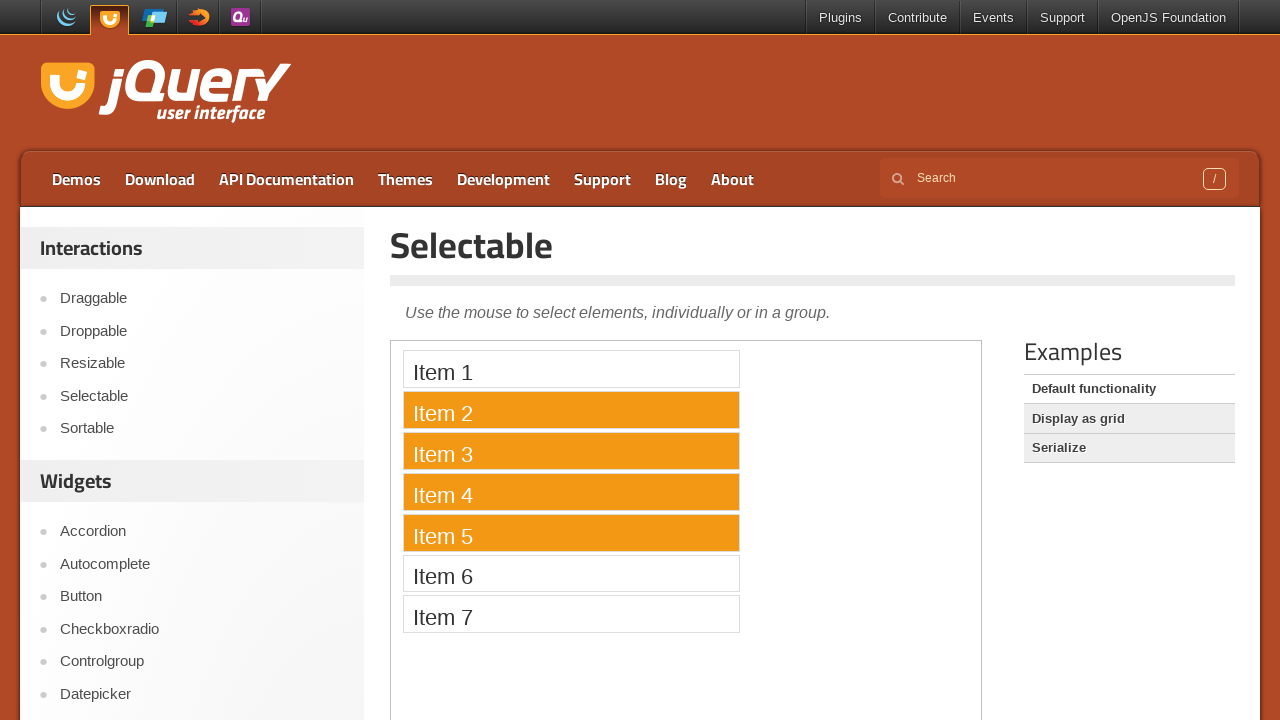